Tests opening a new window and verifying the message displayed in the child window

Starting URL: https://demoqa.com/browser-windows

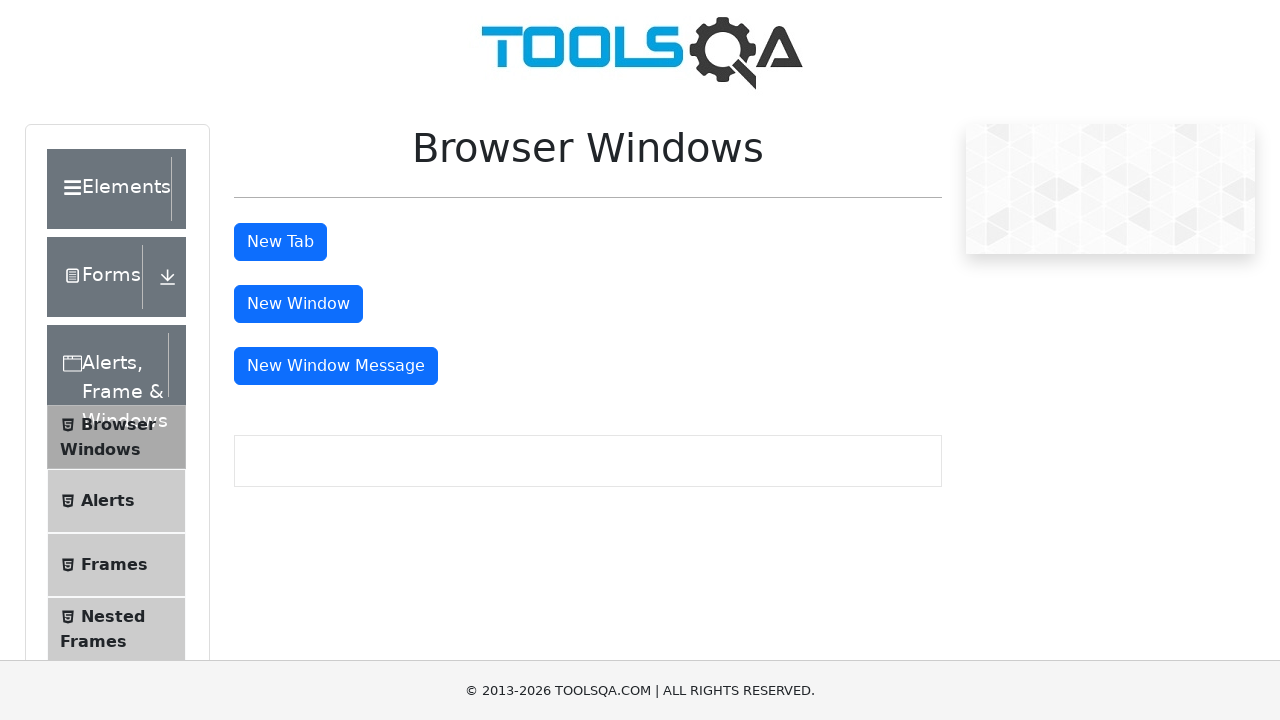

Clicked new window button and a new child window opened at (298, 304) on #windowButton
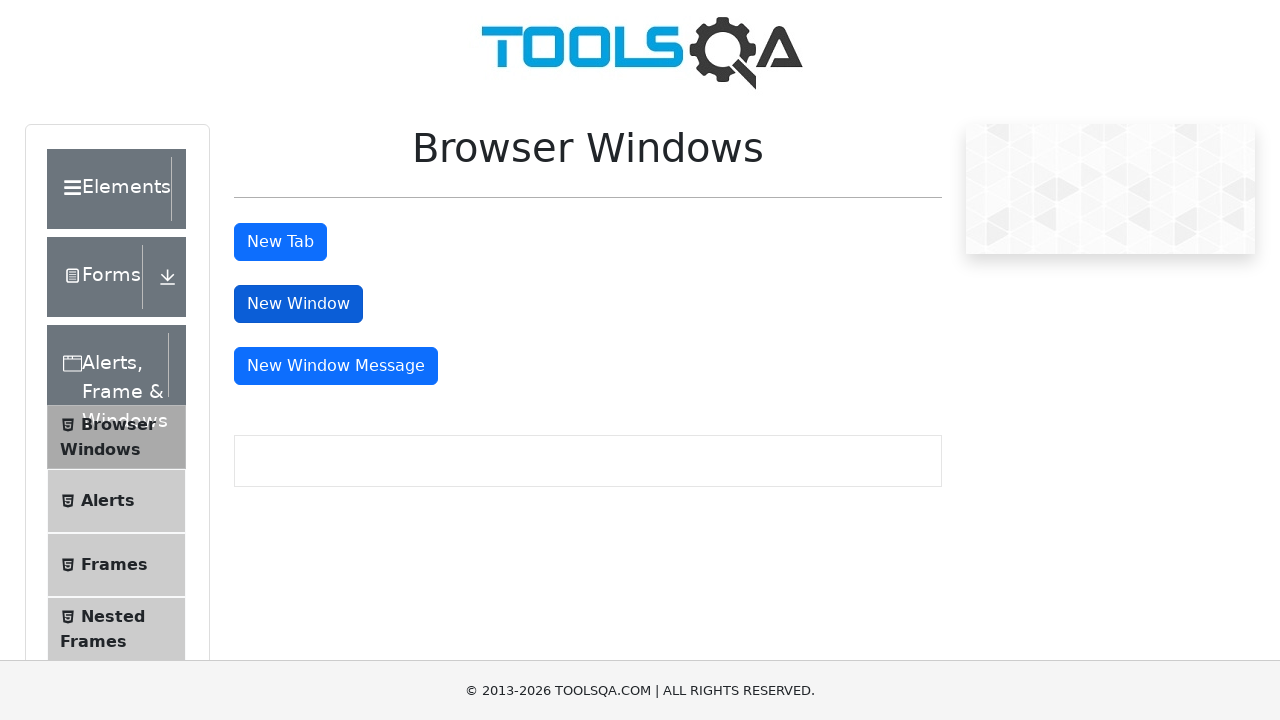

Captured reference to the new child window
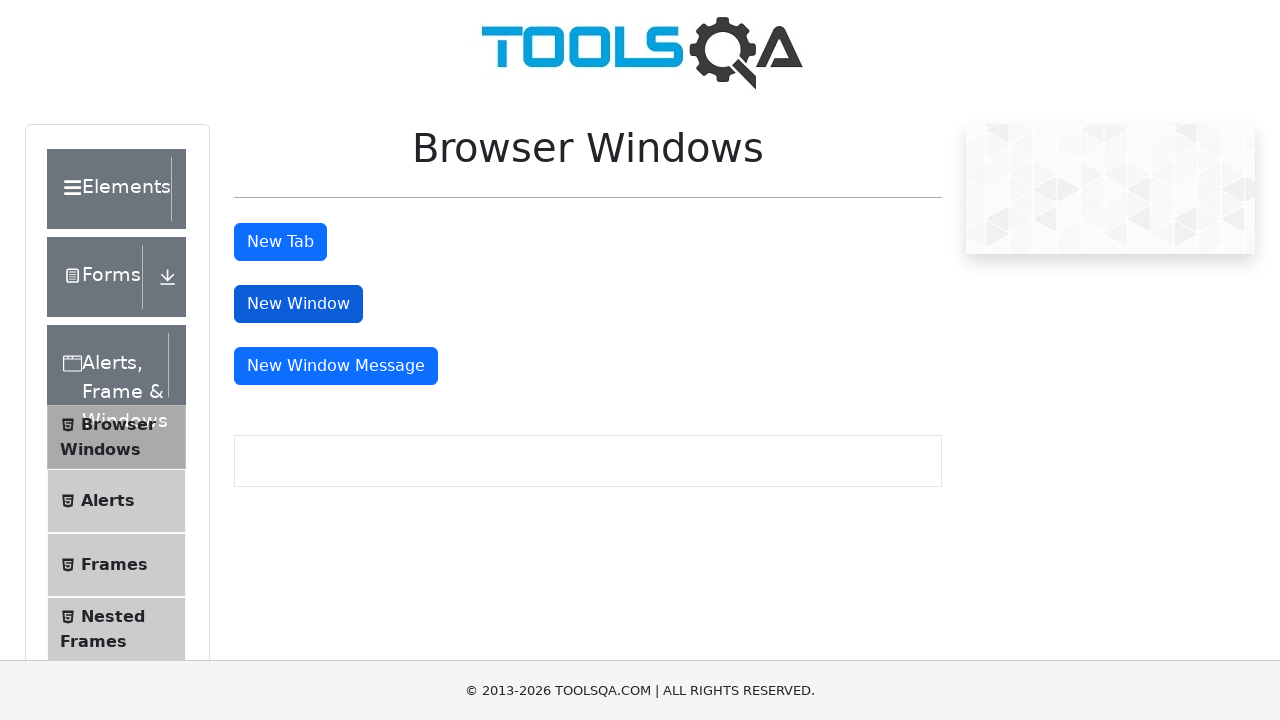

New window finished loading
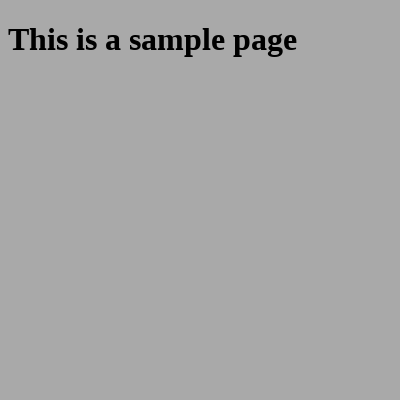

Verified that new window displays the message 'This is a sample page'
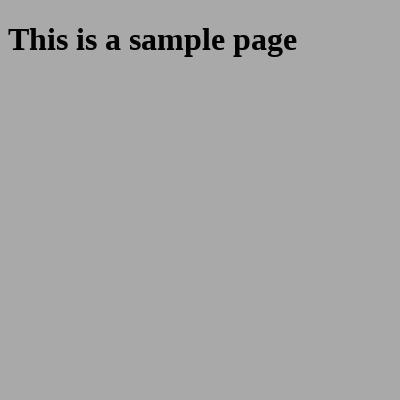

Closed the child window
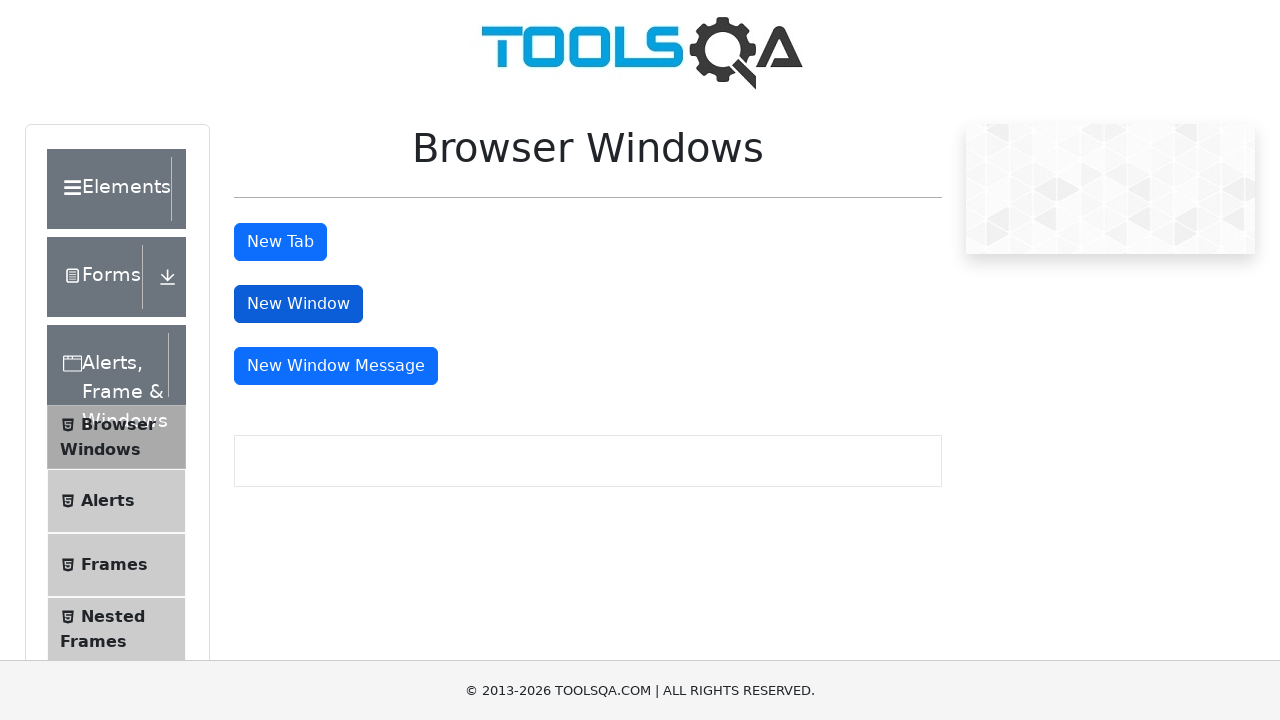

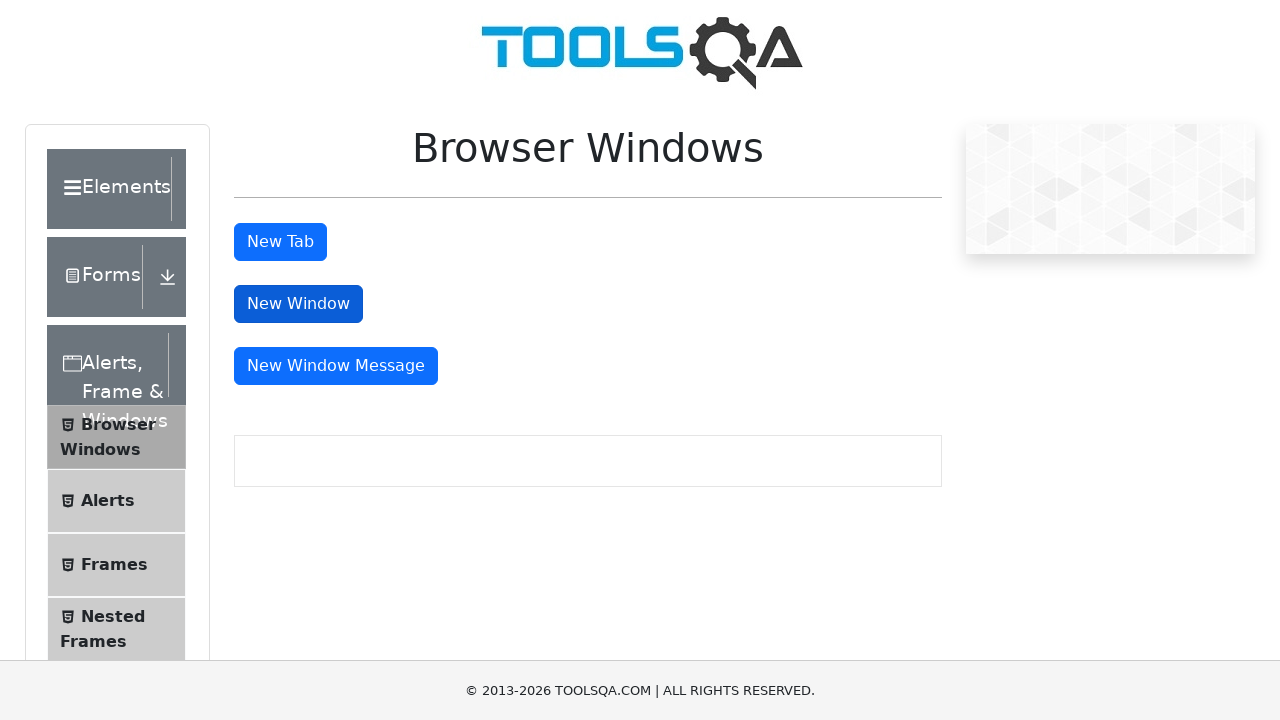